Tests dynamic loading functionality by clicking start and waiting for loading indicator to disappear before verifying the result

Starting URL: http://the-internet.herokuapp.com/dynamic_loading/1

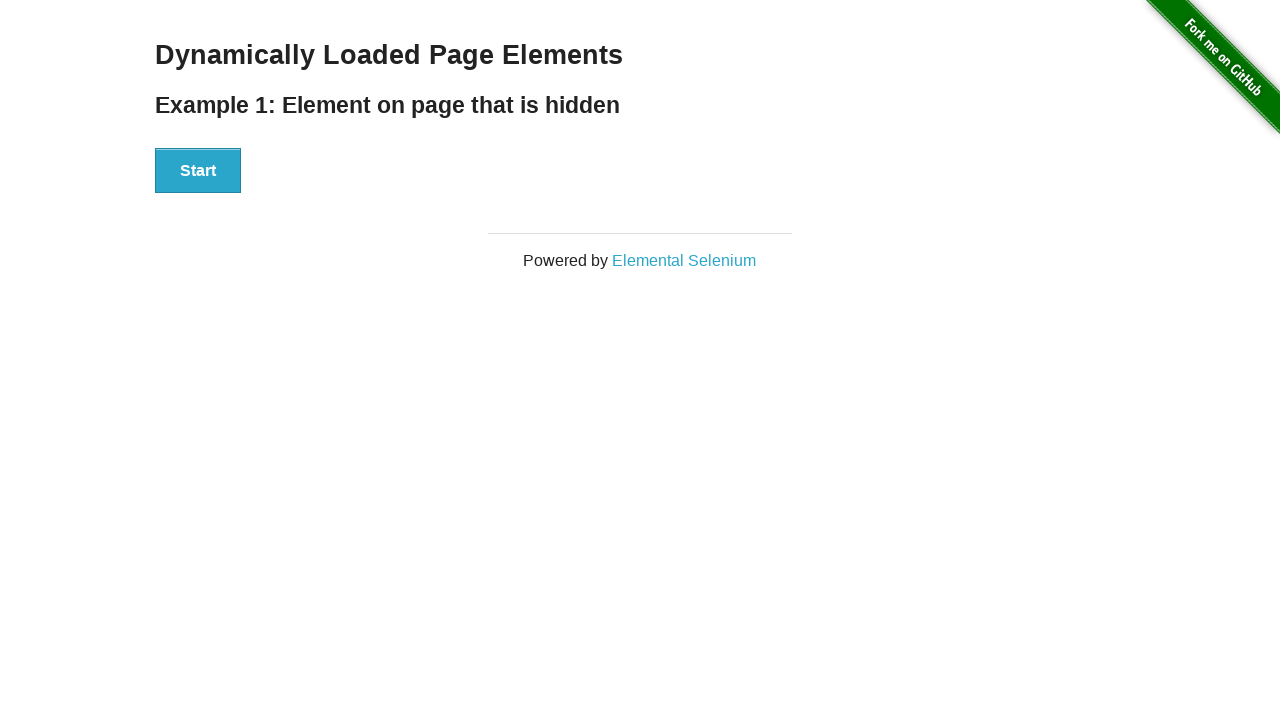

Clicked the start button to trigger dynamic loading at (198, 171) on #start button
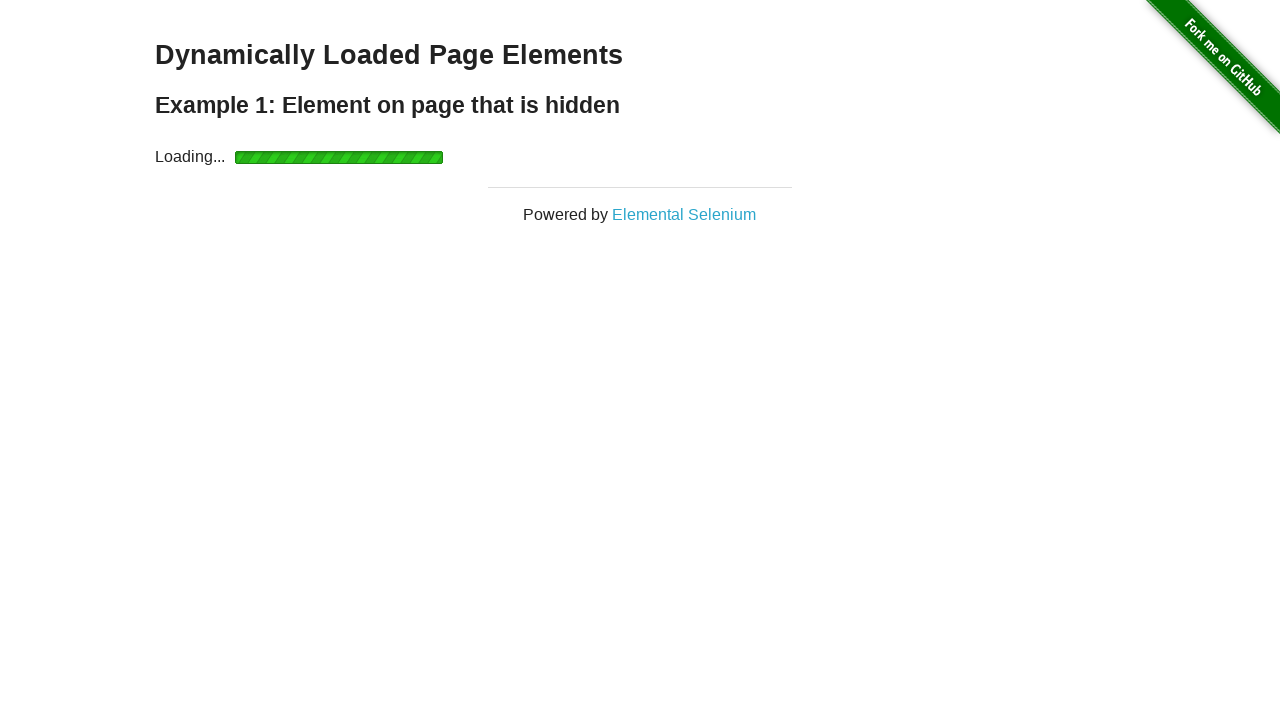

Waited for loading indicator to disappear
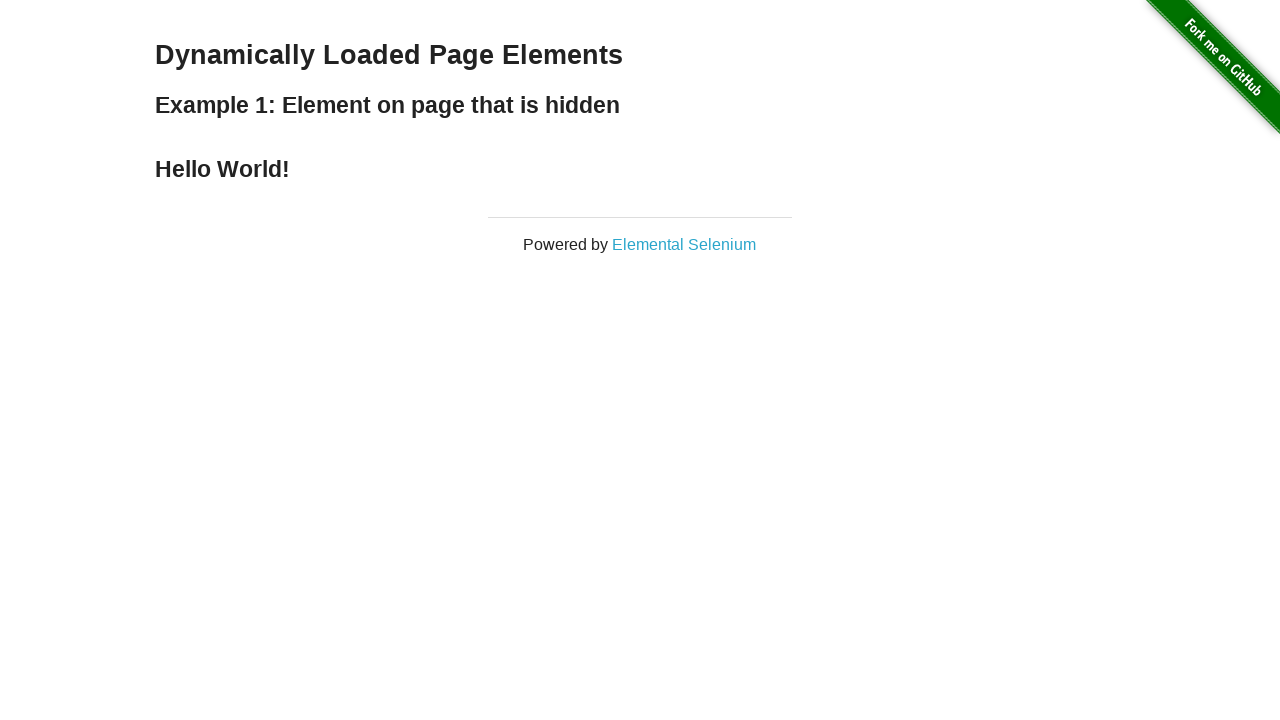

Verified loaded text is 'Hello World!'
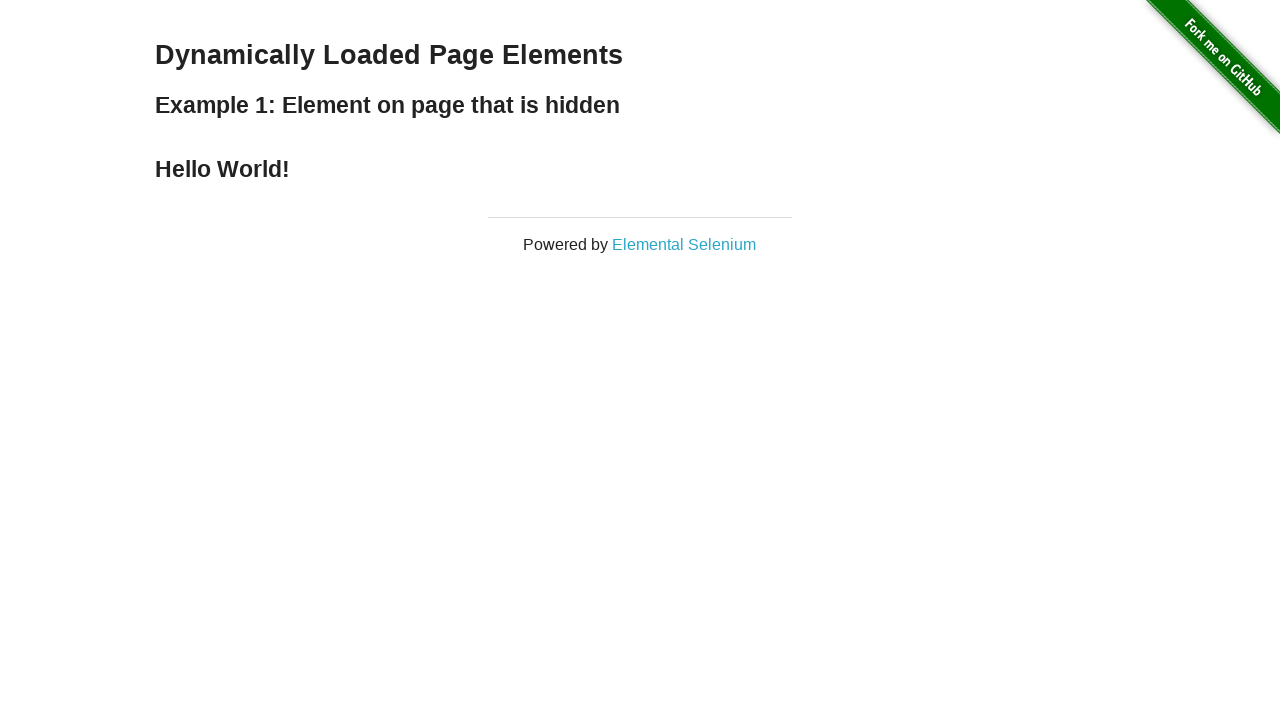

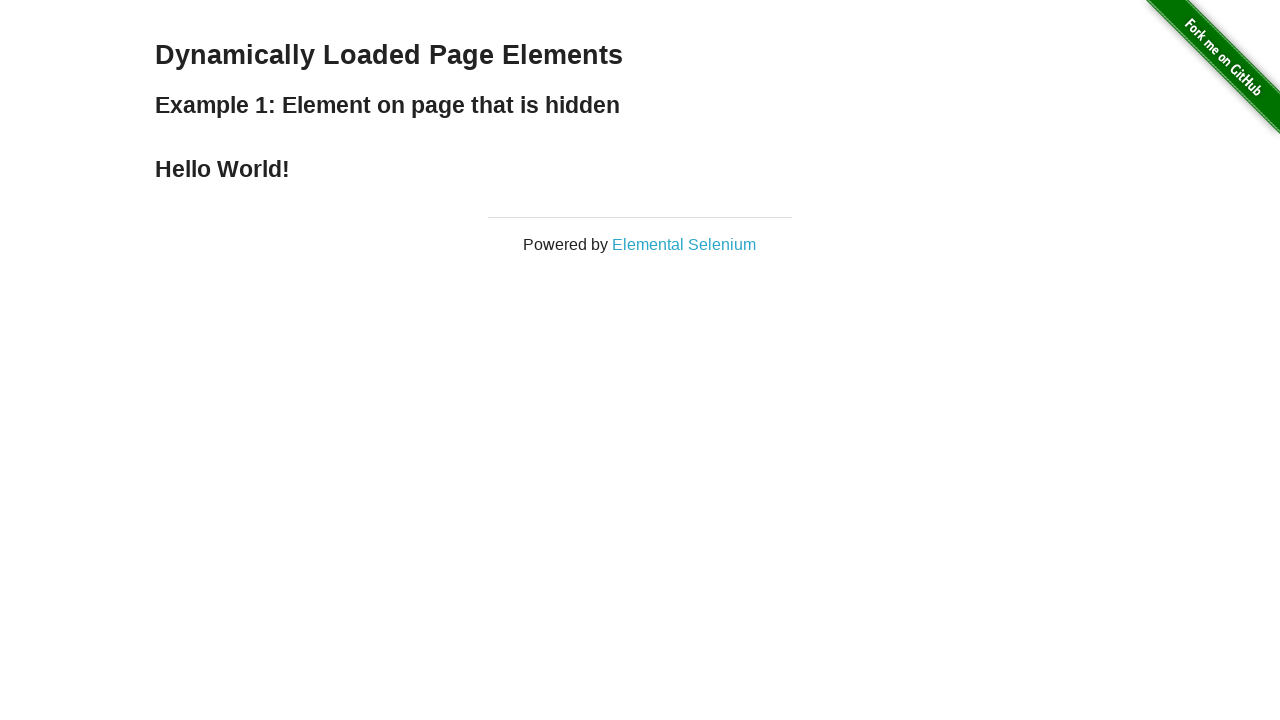